Fills out a simple form with first name, last name, city, and country fields, then submits the form

Starting URL: http://suninjuly.github.io/simple_form_find_task.html

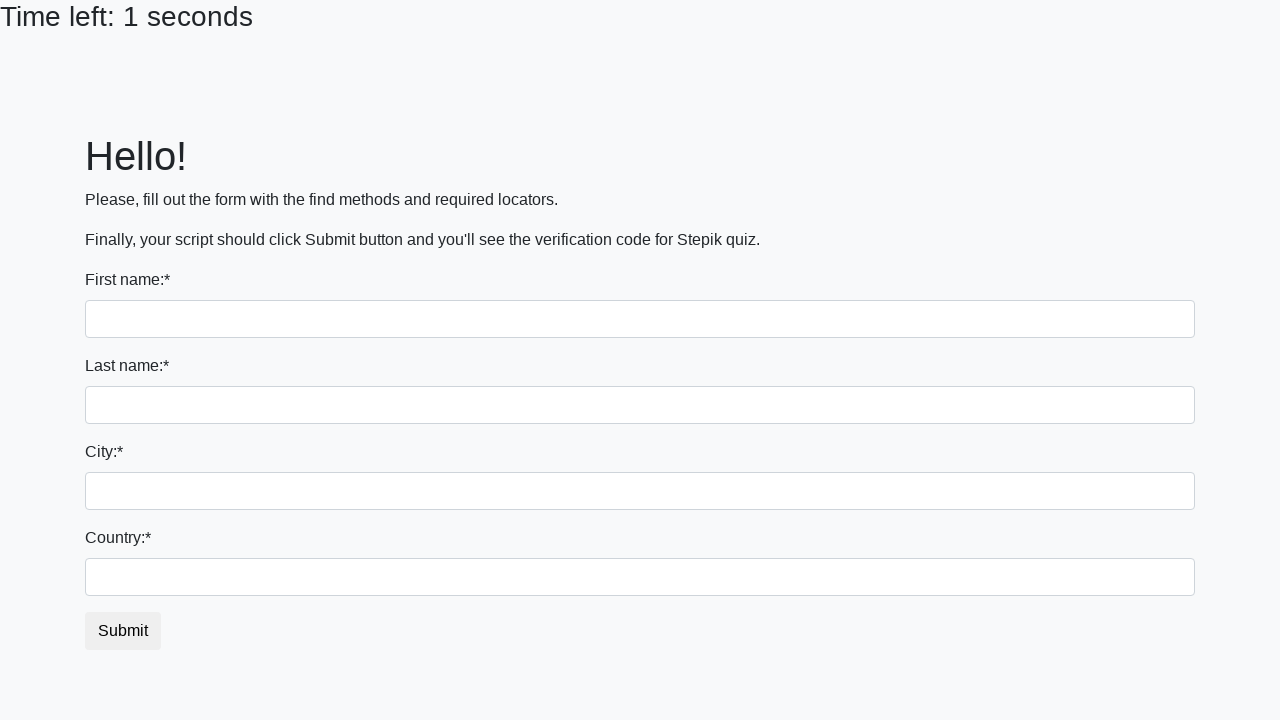

Filled first name field with 'Ivan' on input:first-of-type
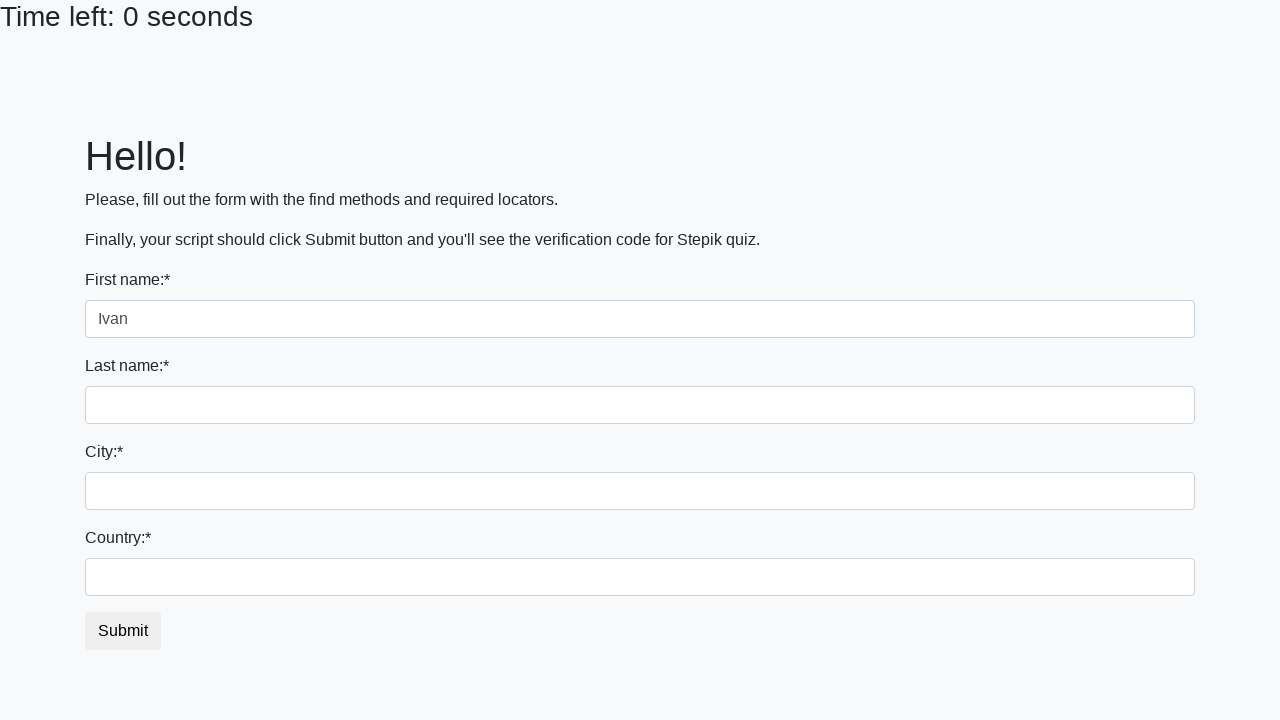

Filled last name field with 'Petrov' on input[name='last_name']
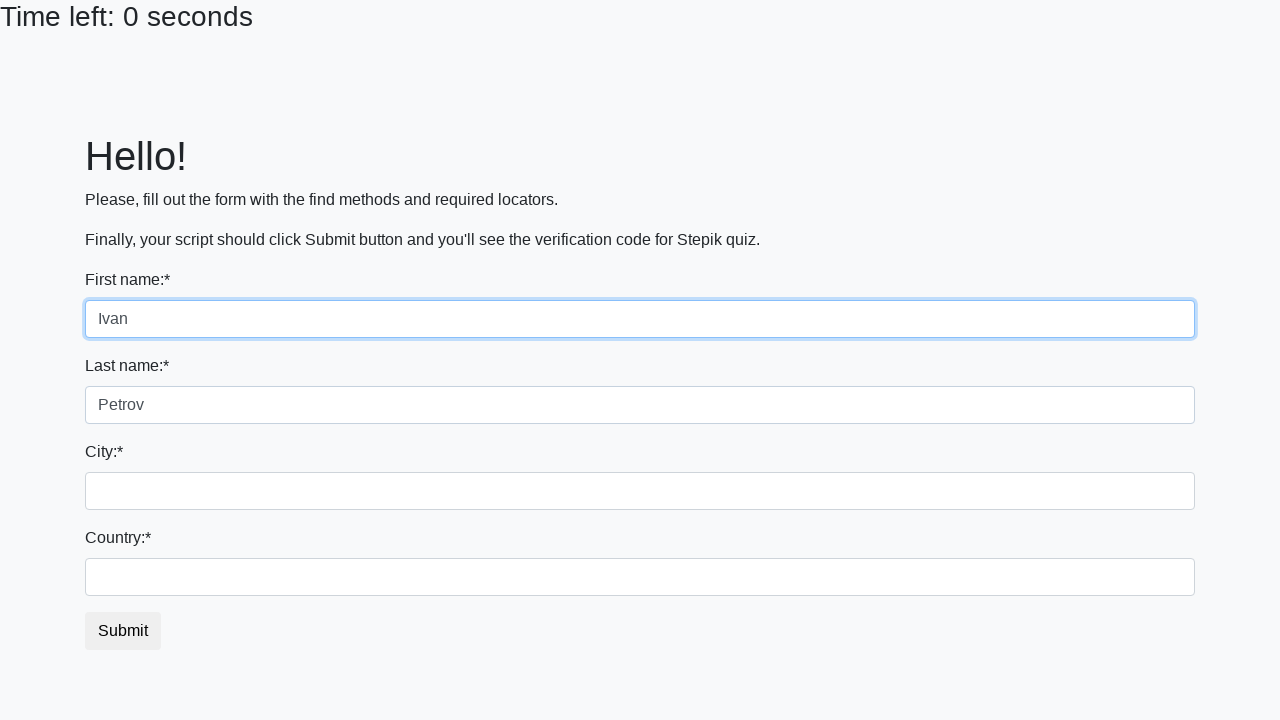

Filled city field with 'Smolensk' on .form-control.city
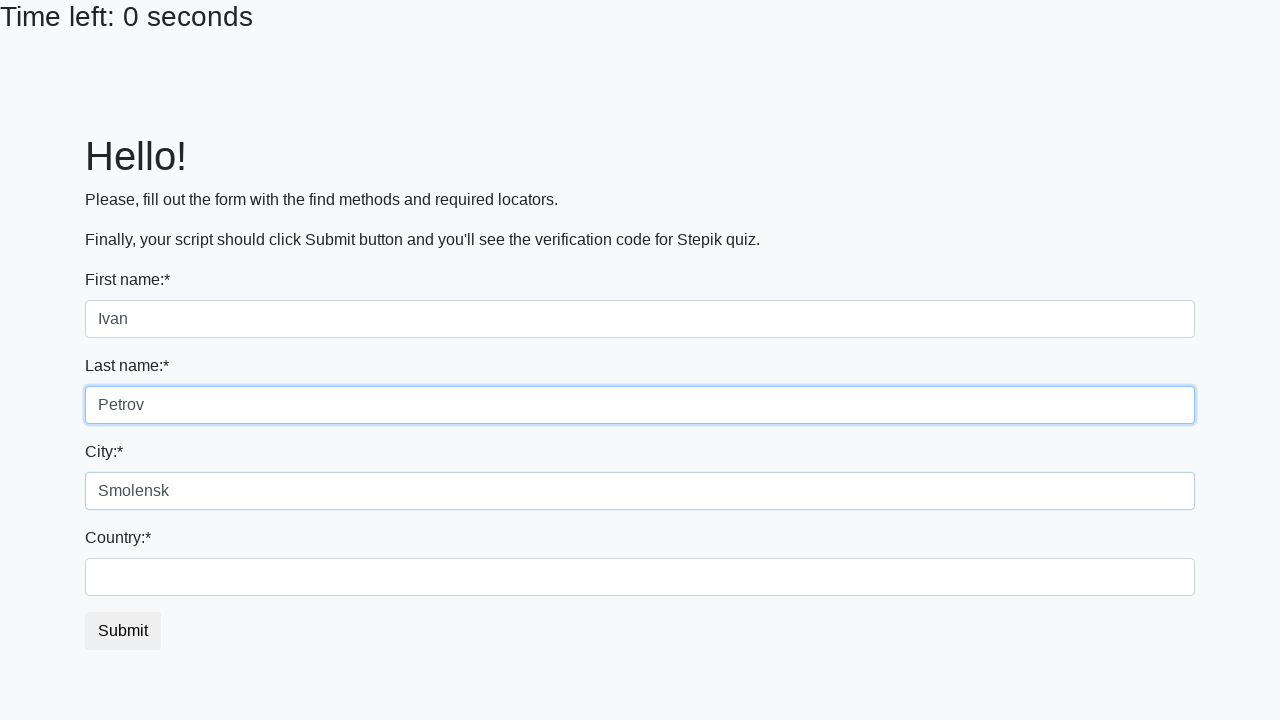

Filled country field with 'Russia' on #country
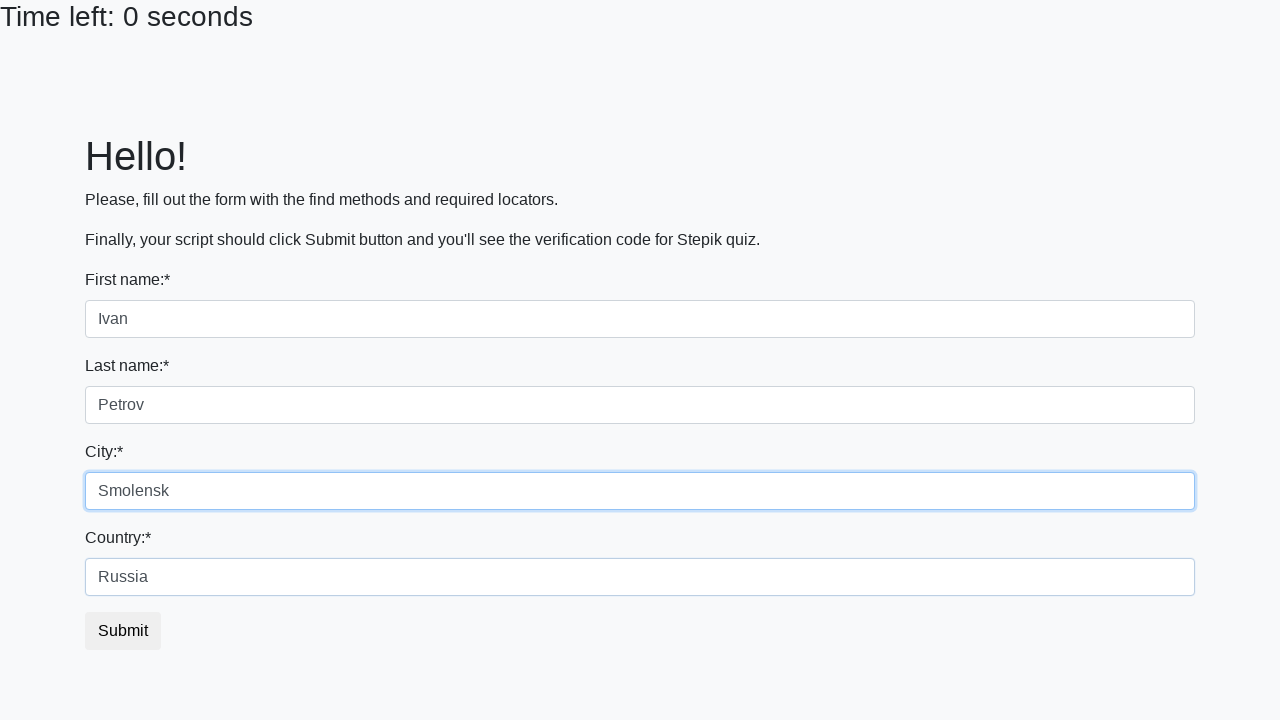

Clicked submit button to submit the form at (123, 631) on button.btn
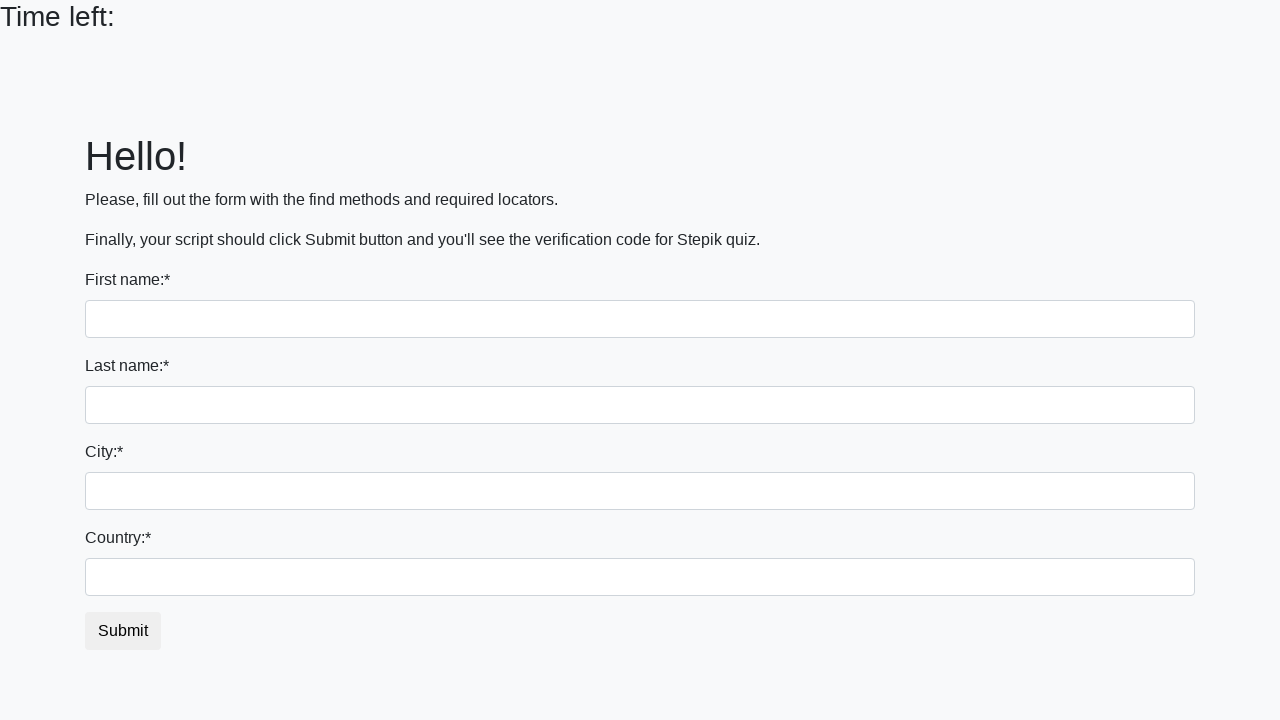

Waited 1000ms for result to appear
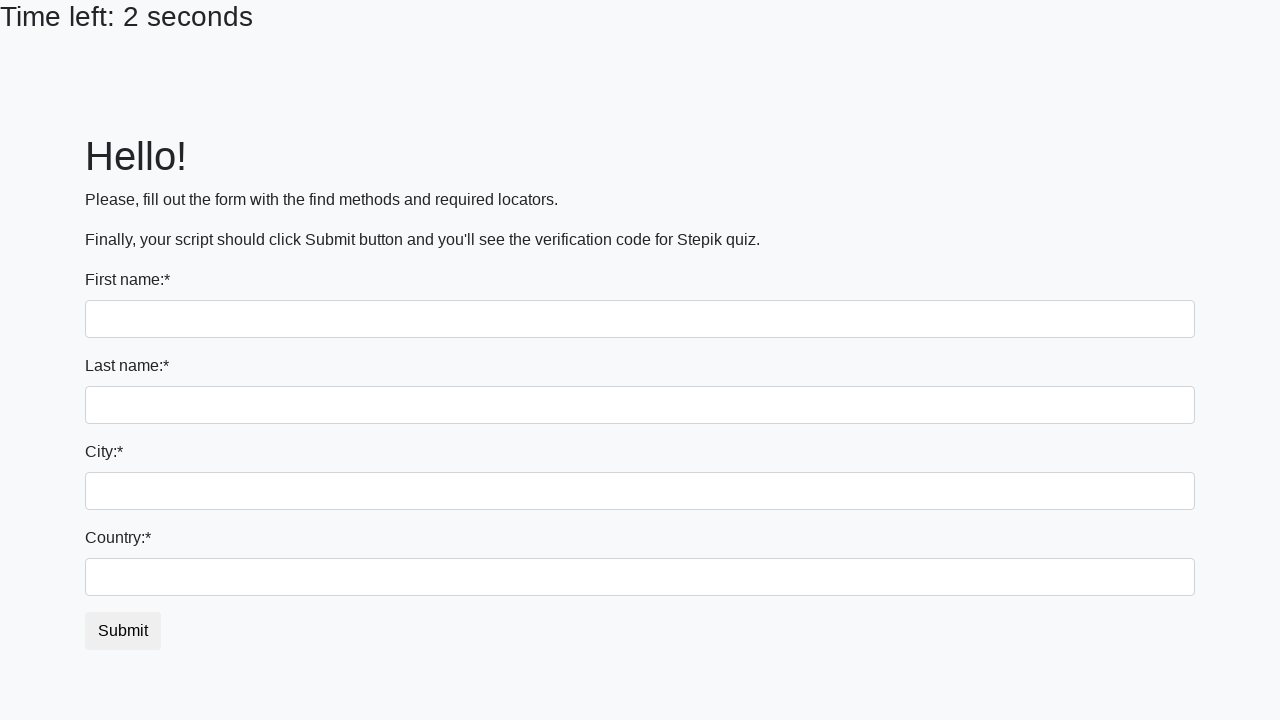

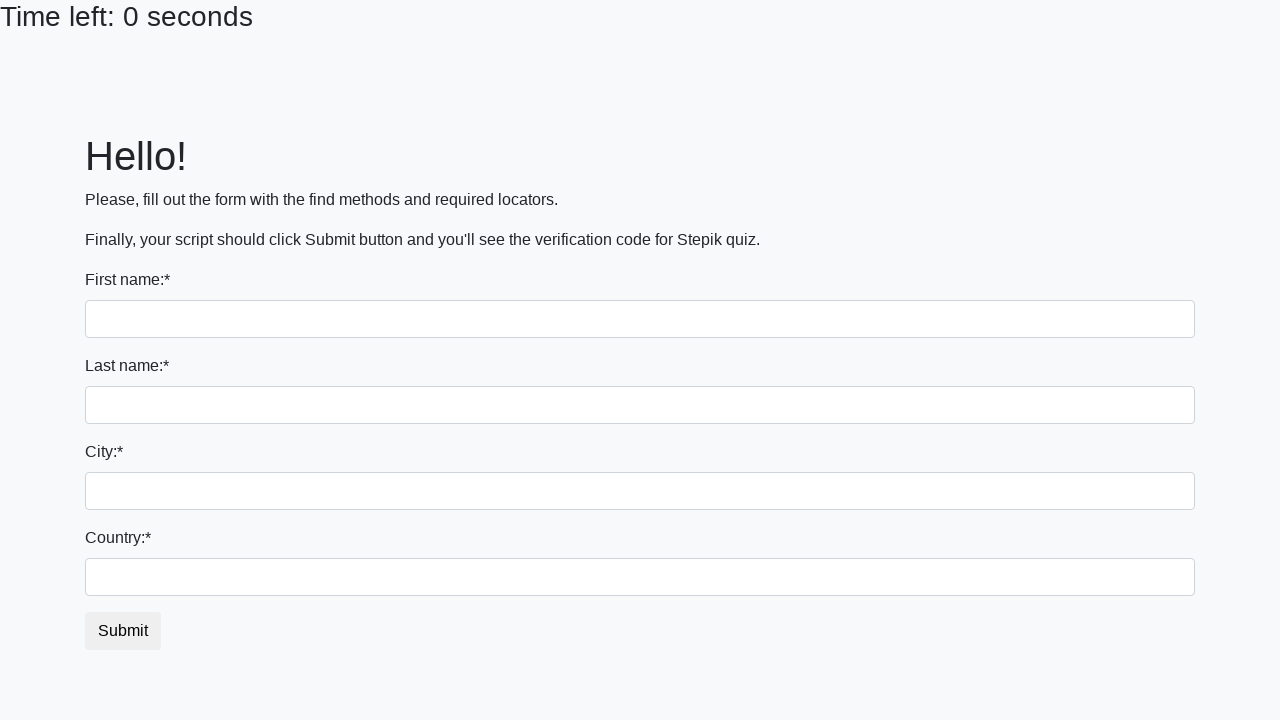